Tests form input functionality by filling multiple input fields using different selector strategies

Starting URL: https://formy-project.herokuapp.com/form

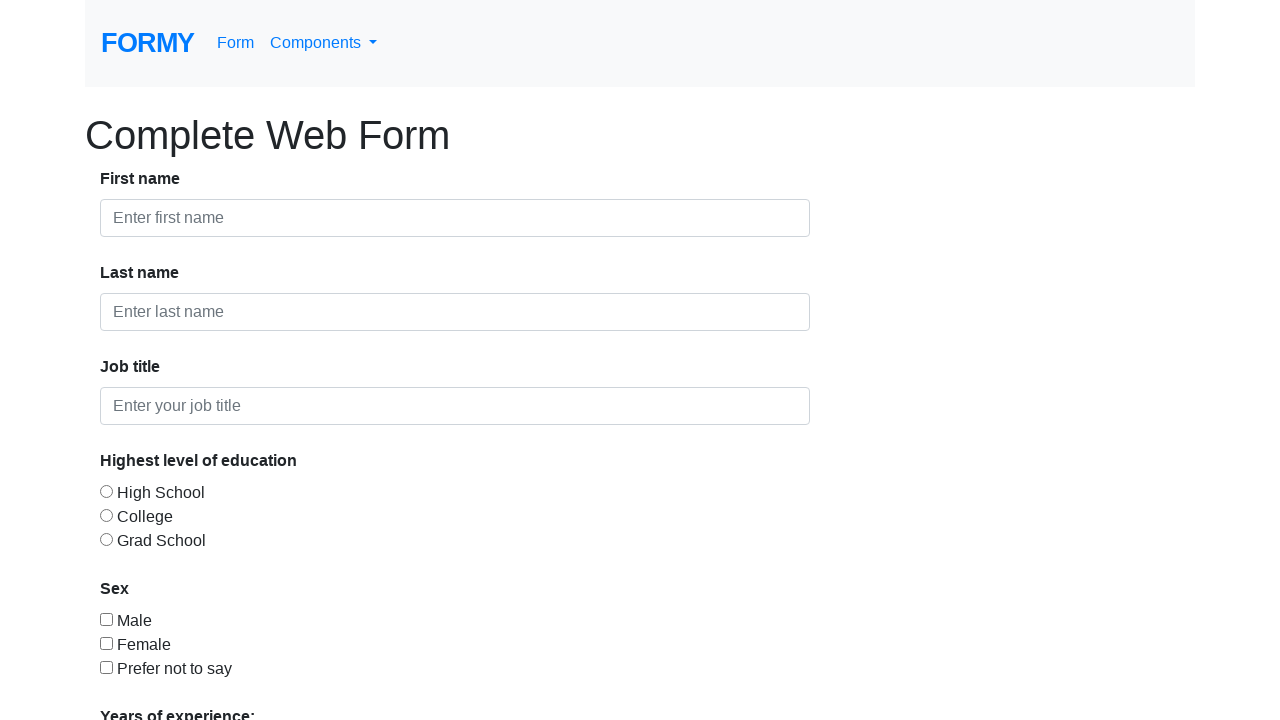

Filled first input field with 'TEST' on input >> nth=0
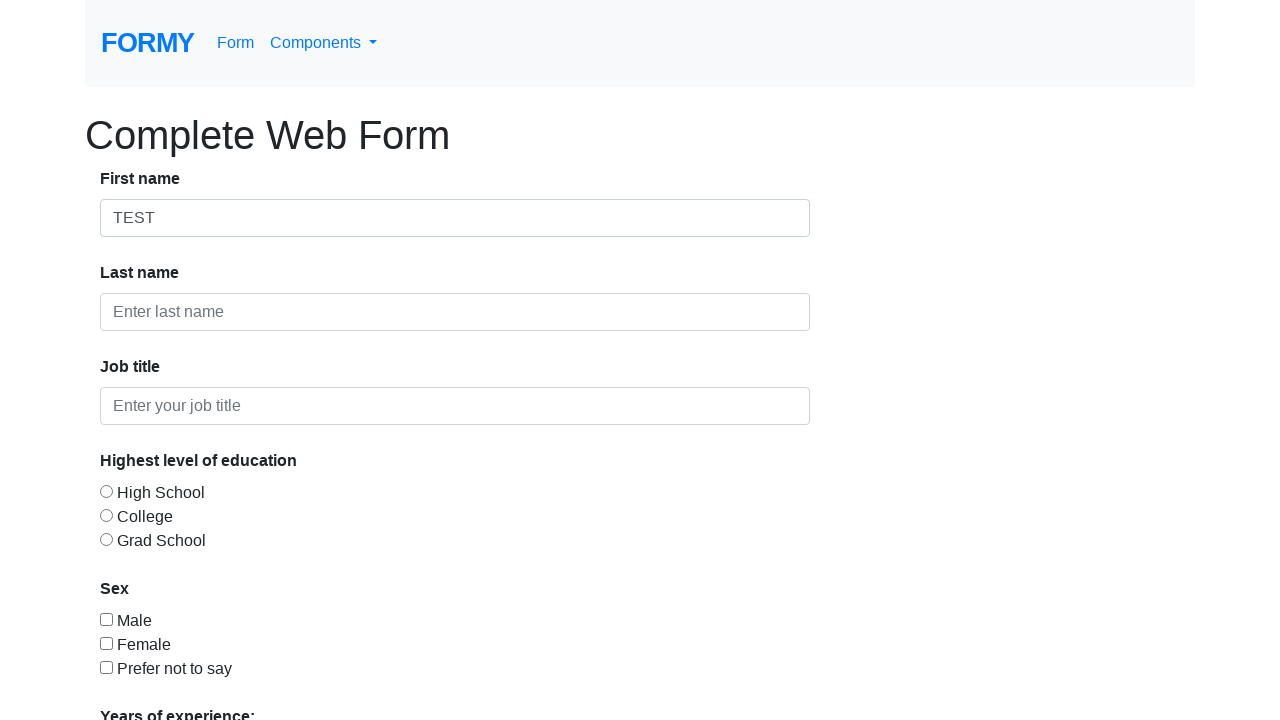

Filled third input field with 'TEST2222' on input >> nth=2
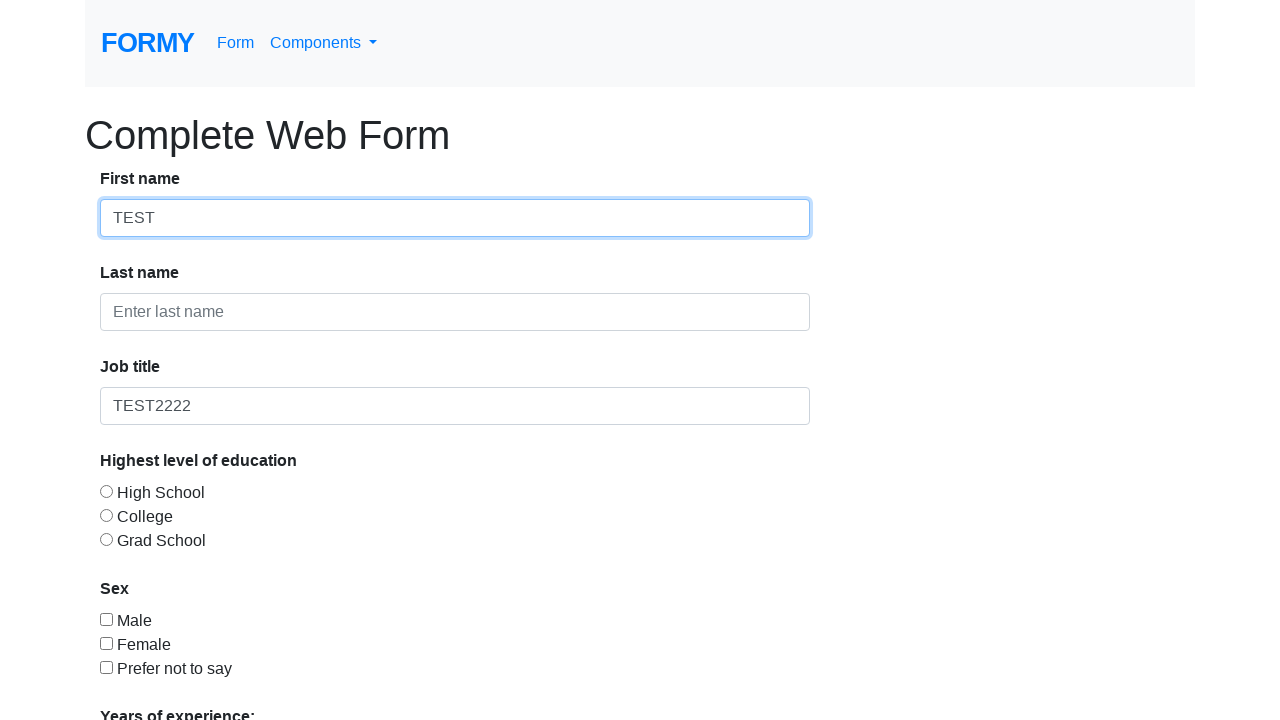

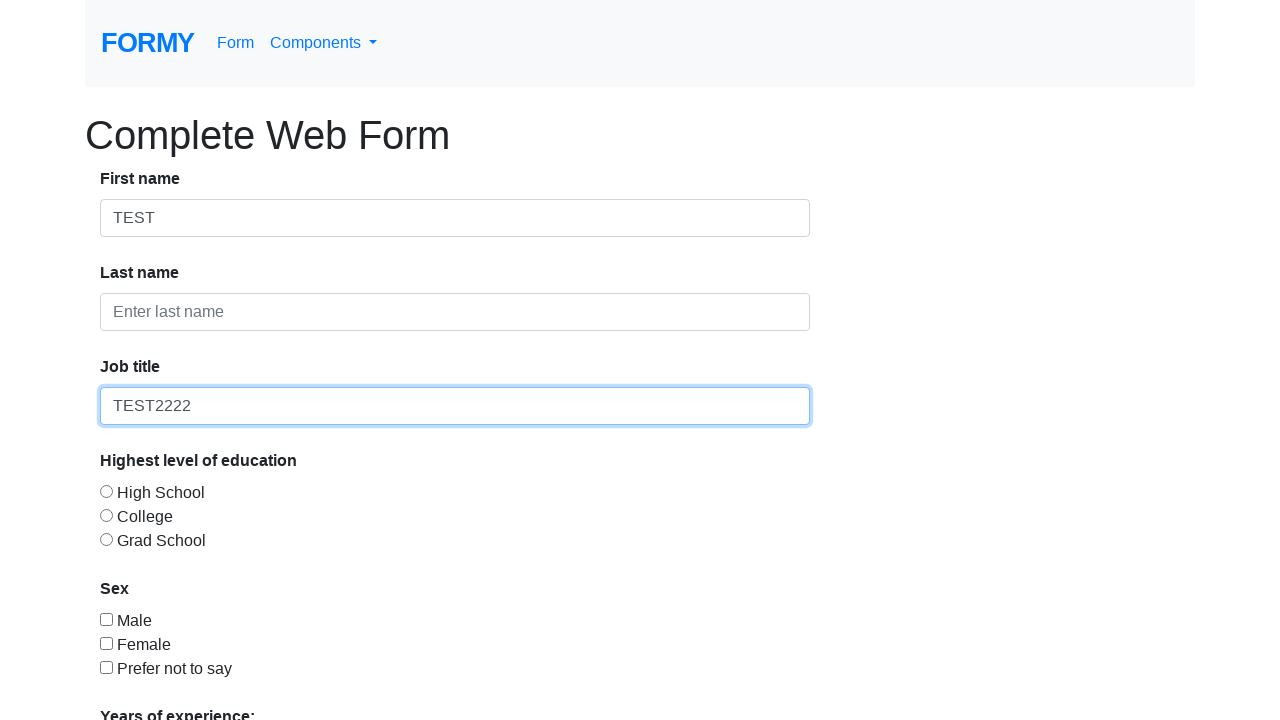